Opens the appointment modal, clicks on the species dropdown, and selects "Cachorro" (Dog) option.

Starting URL: https://test-a-pet.vercel.app/

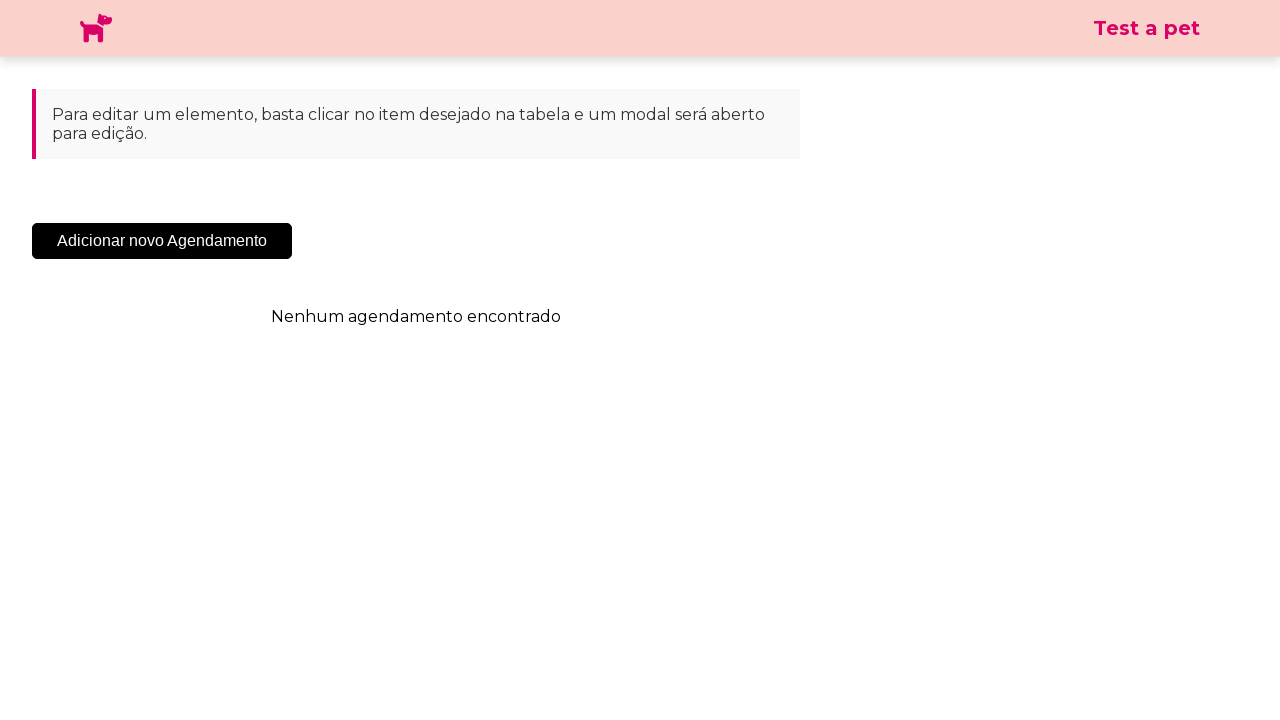

Clicked 'Add New Appointment' button to open appointment modal at (162, 241) on .sc-cHqXqK.kZzwzX
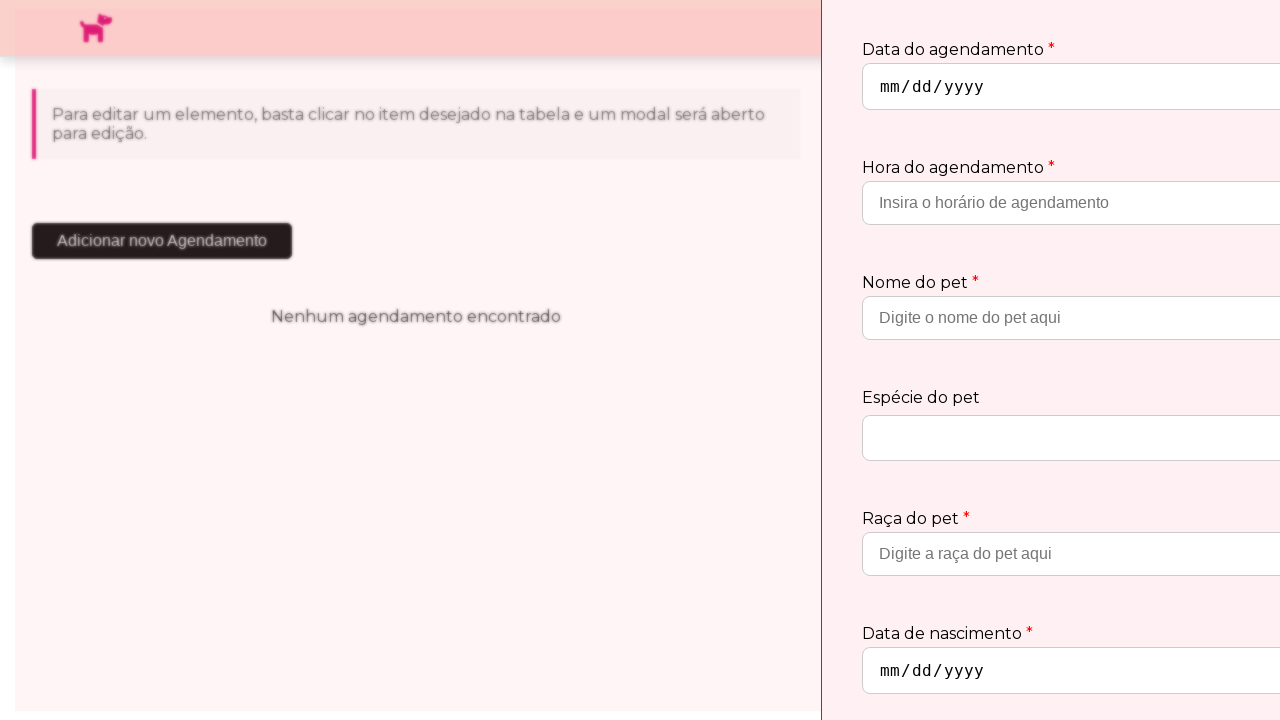

Species dropdown selector appeared
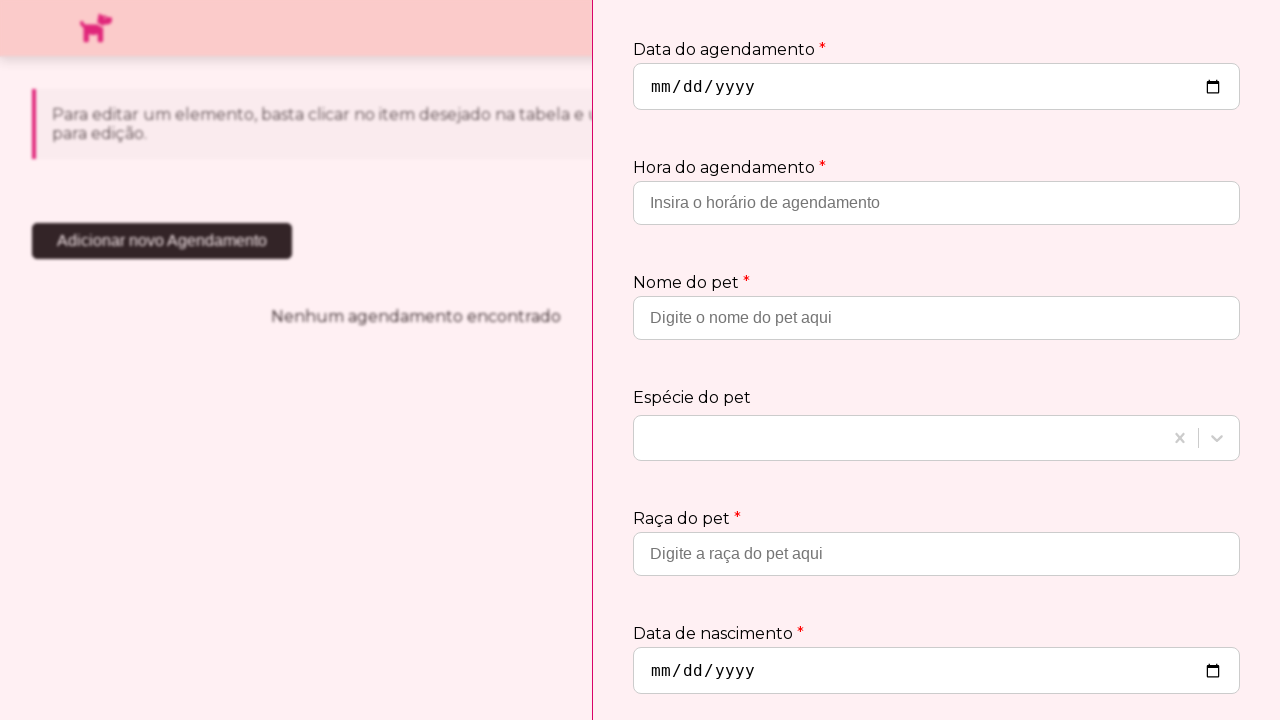

Clicked on species dropdown to open options
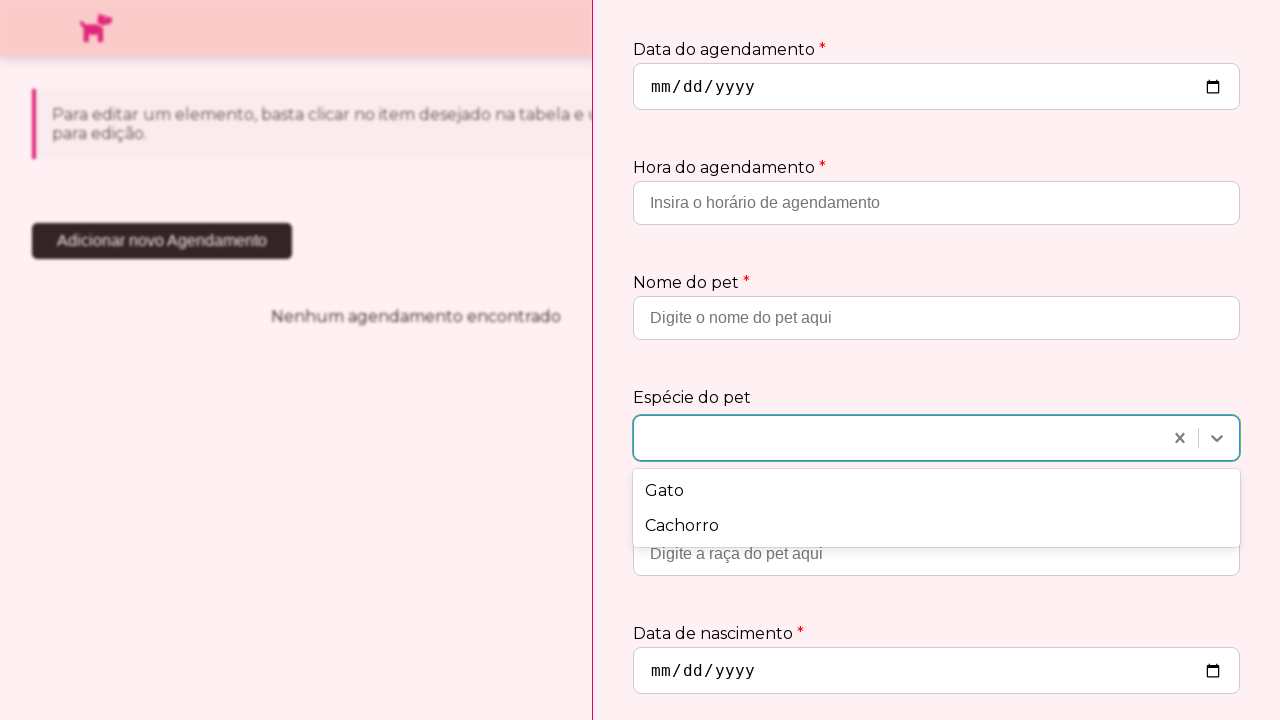

Selected 'Cachorro' (Dog) from species dropdown at (936, 526) on xpath=//div[text()='Cachorro']
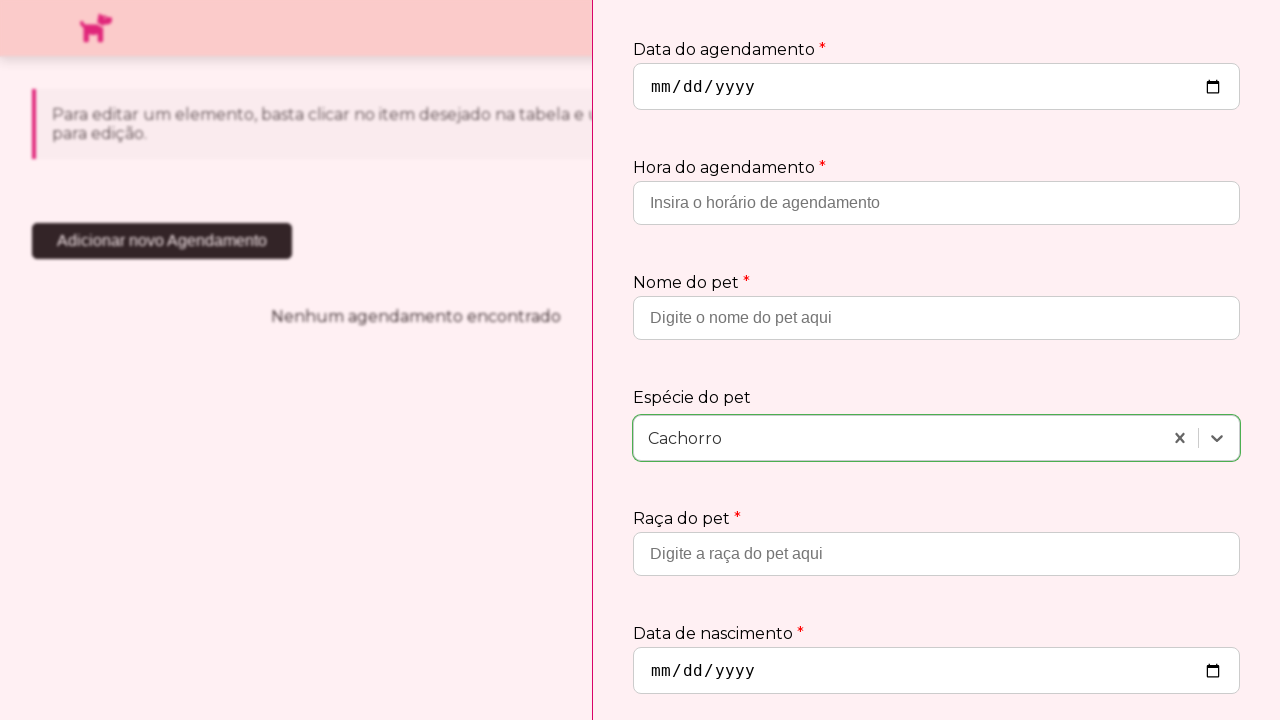

Verified 'Cachorro' selection is visible
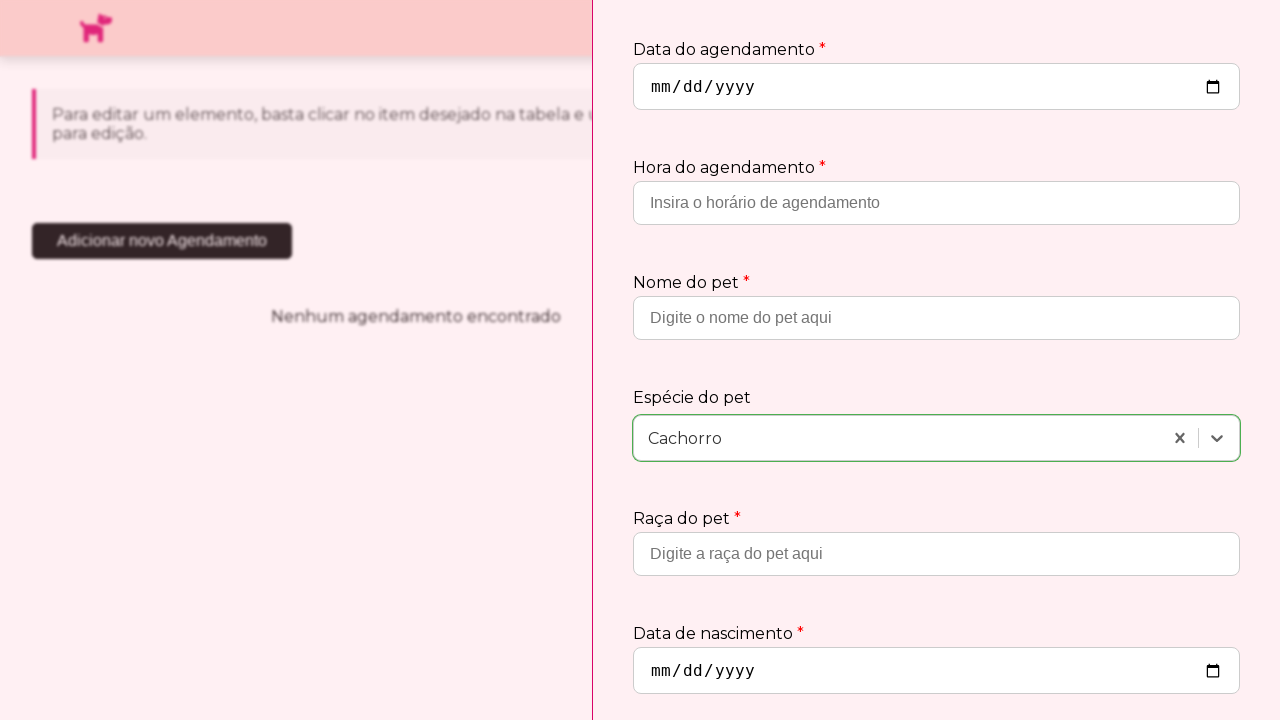

Assertion passed: 'Cachorro' selection is confirmed visible
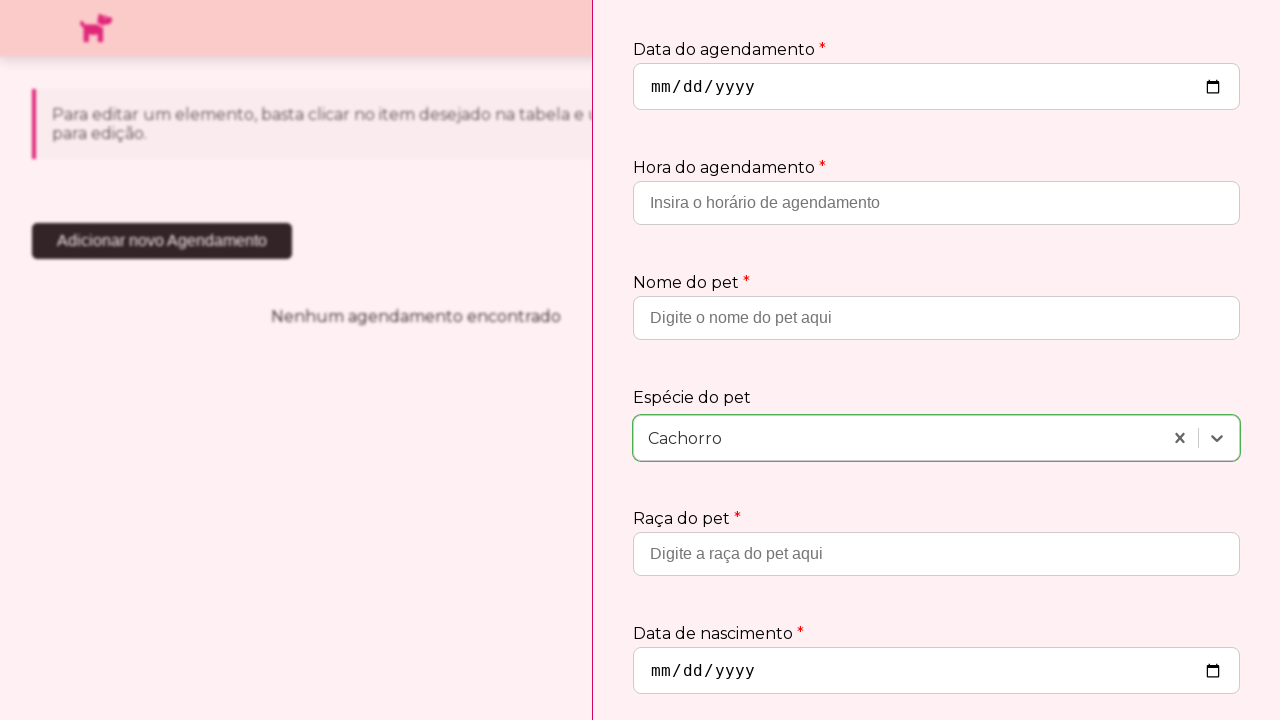

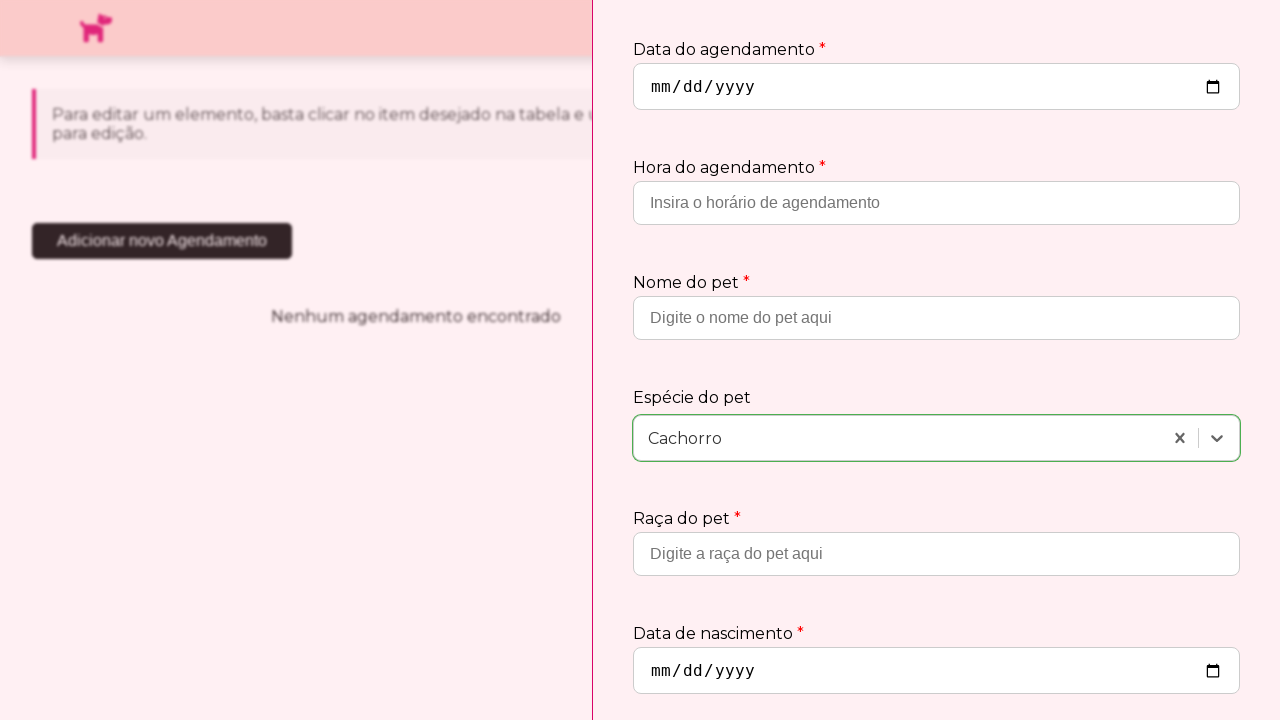